Tests dynamic loading by clicking through to Example 1 and waiting for loading icon to disappear

Starting URL: http://the-internet.herokuapp.com/

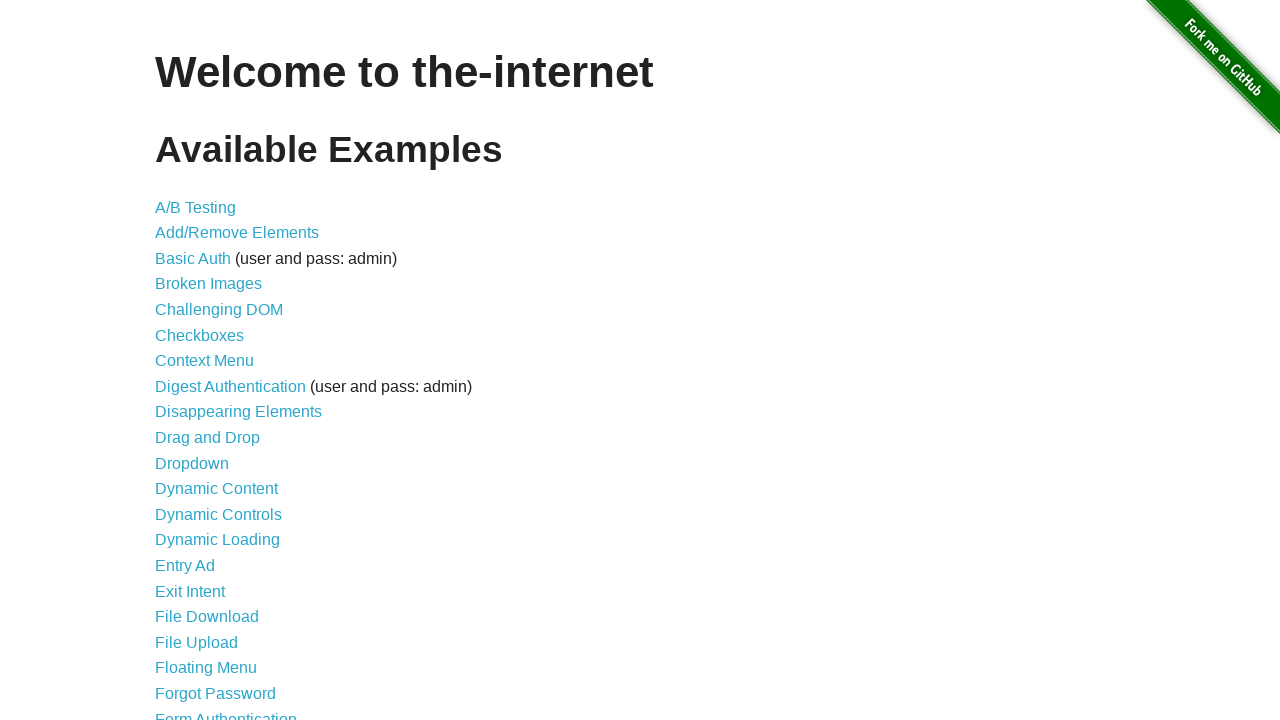

Clicked on Dynamic Loading link at (218, 540) on text=Dynamic Loading
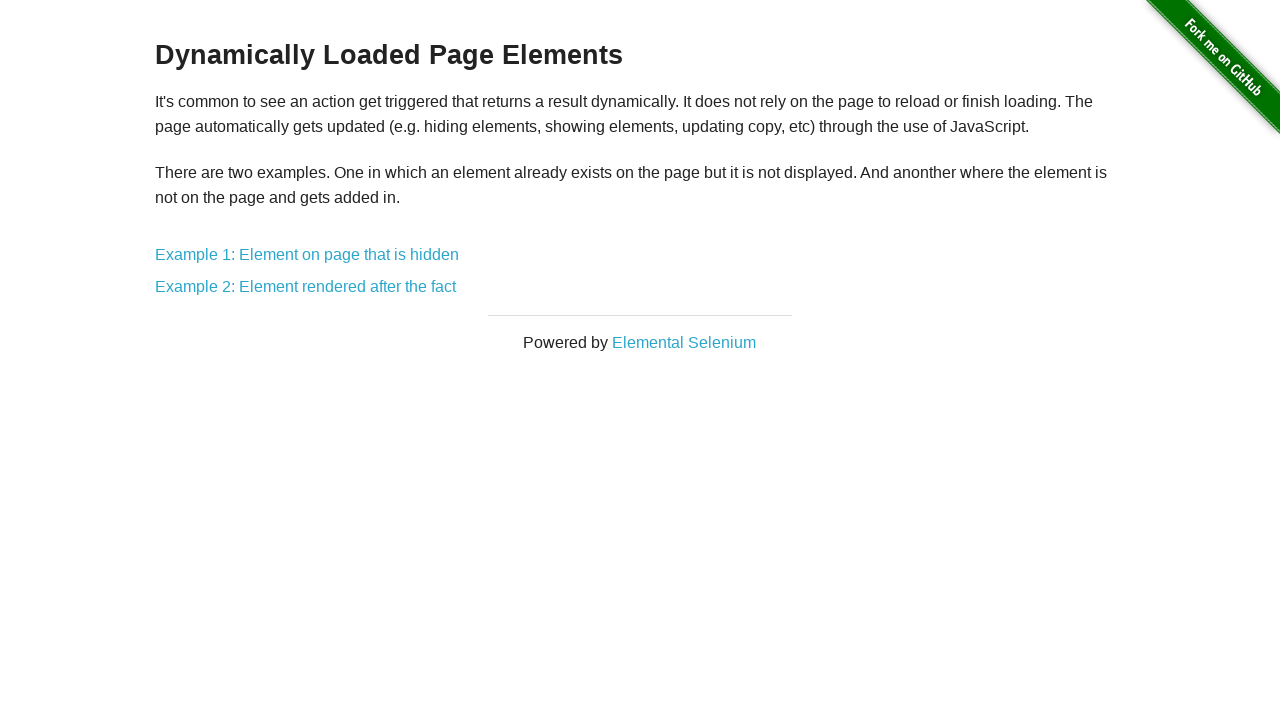

Clicked on Example 1 link at (307, 255) on text=Example 1:
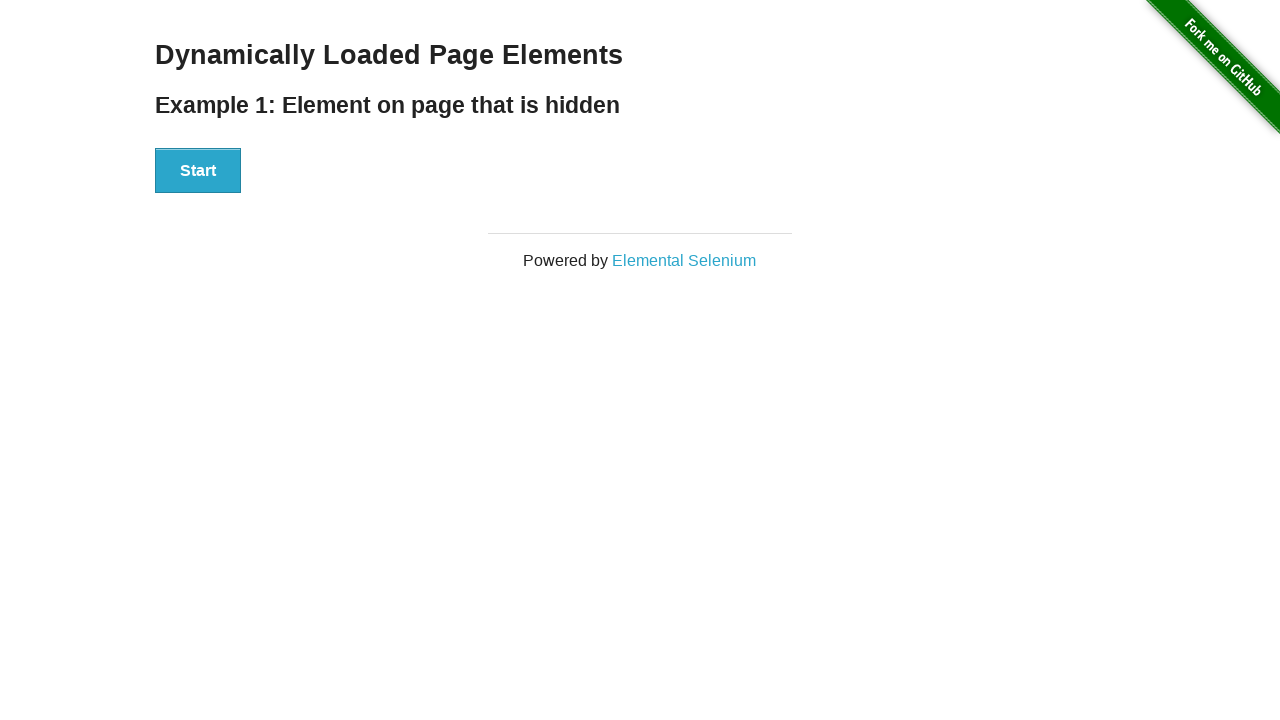

Clicked the Start button at (198, 171) on button
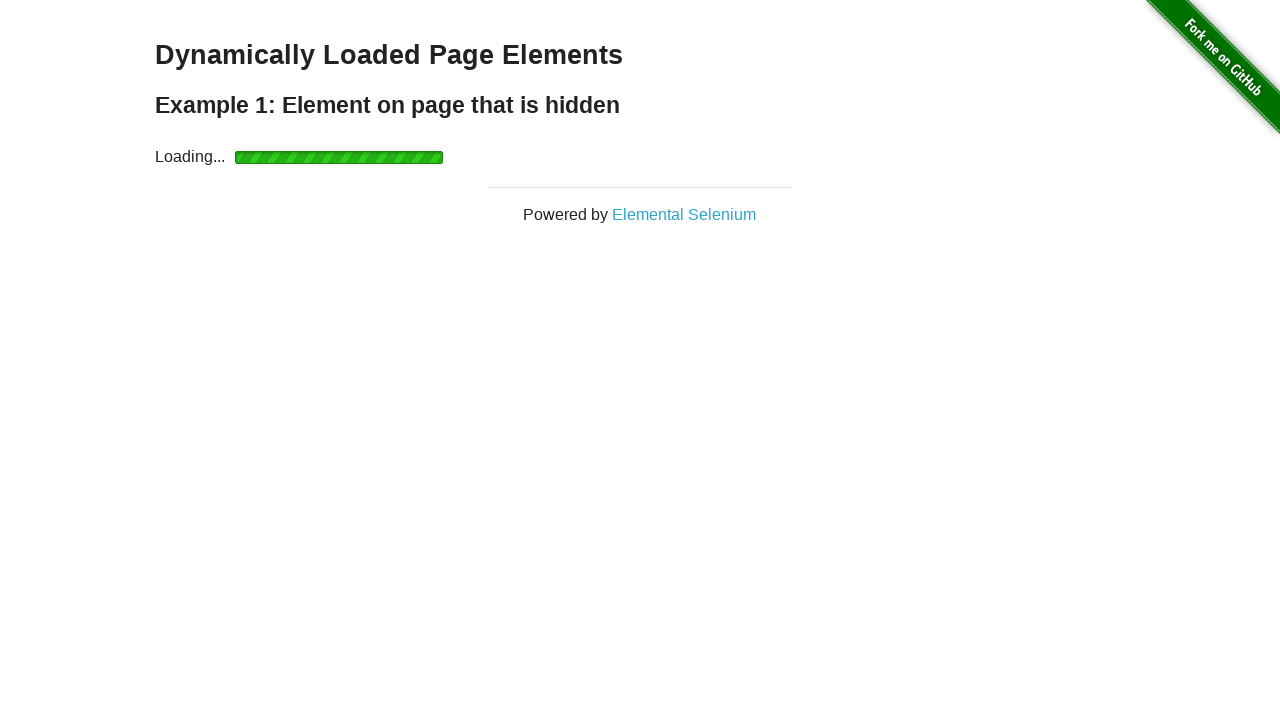

Loading icon disappeared
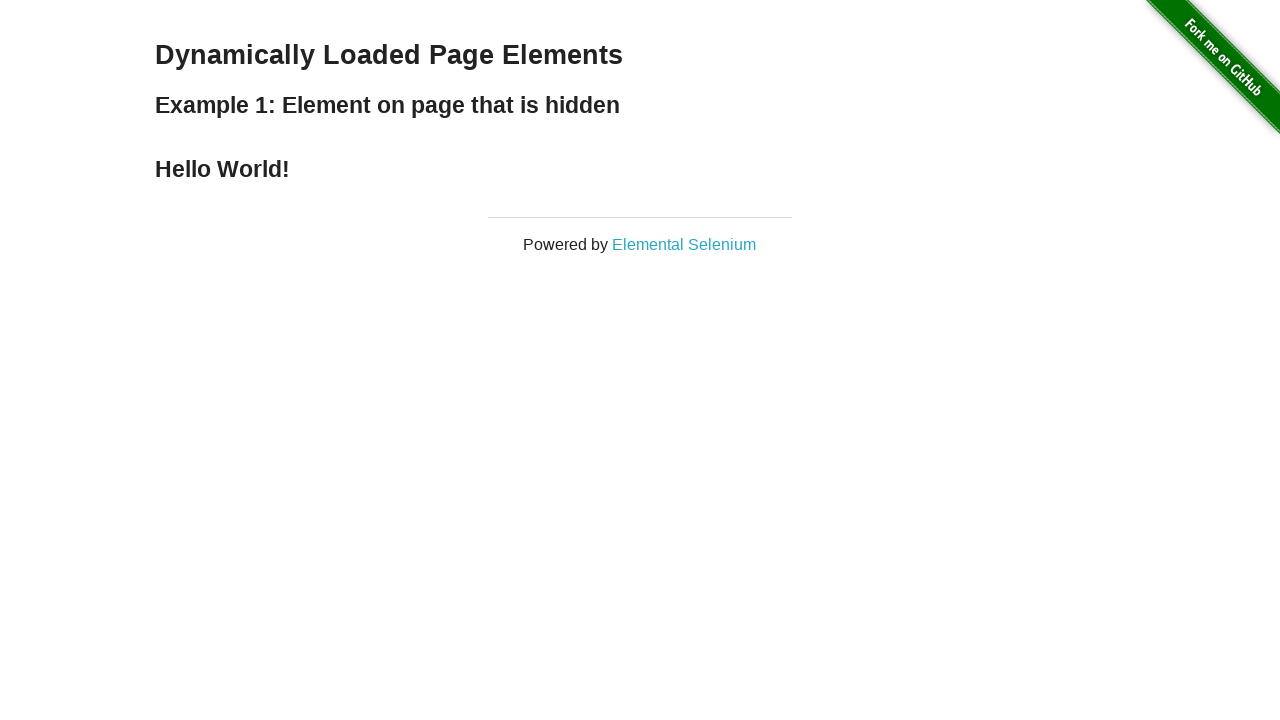

Result message appeared after dynamic loading completed
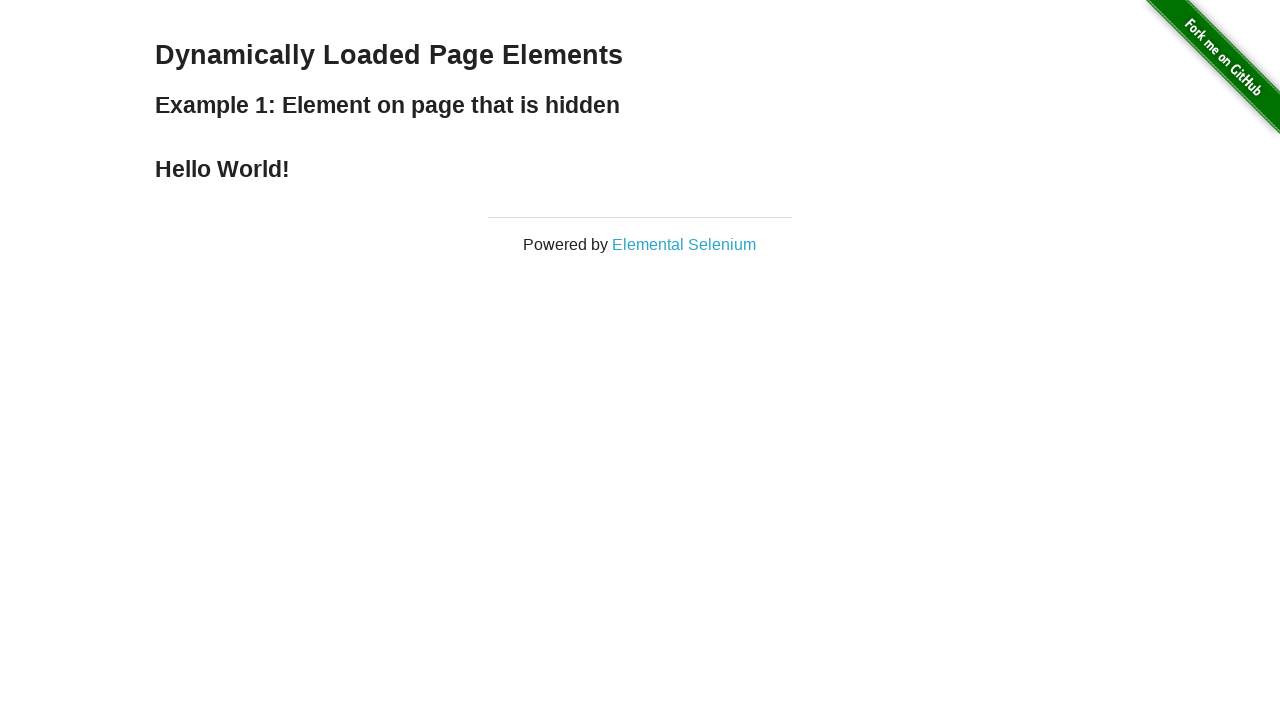

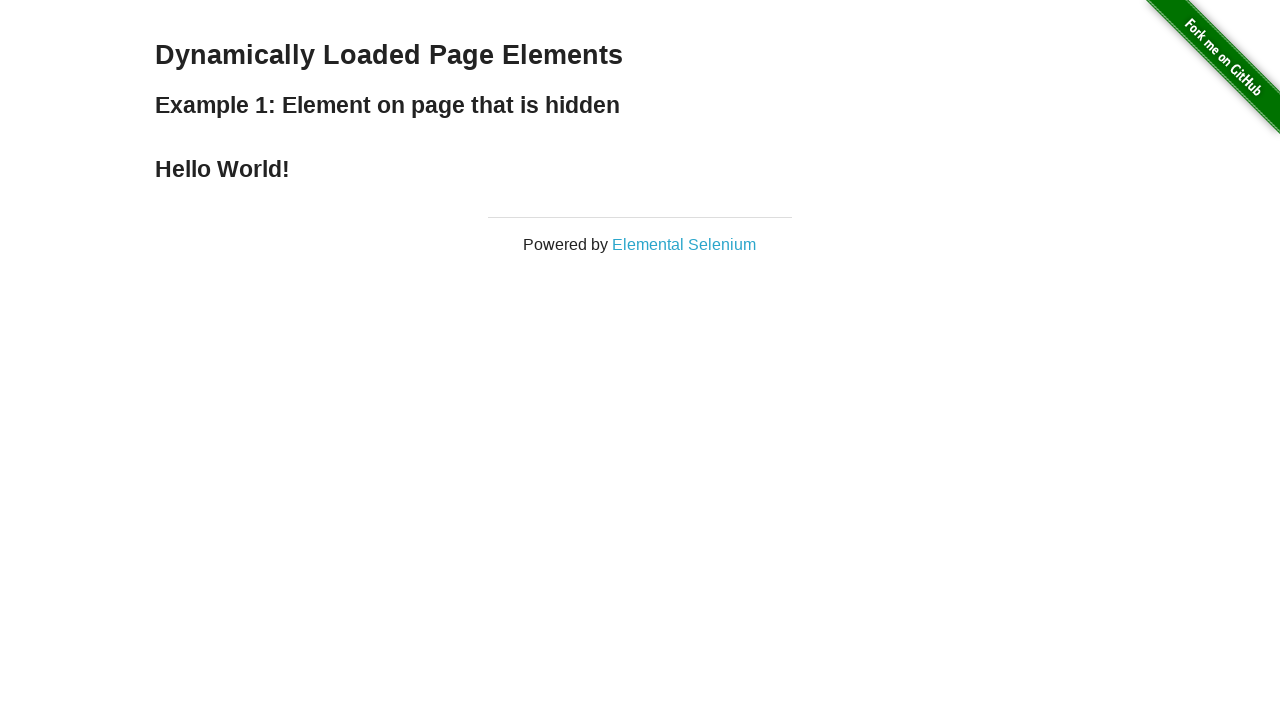